Navigates to the web application and clicks on the Students link using actions

Starting URL: https://gravitymvctestapplication.azurewebsites.net/

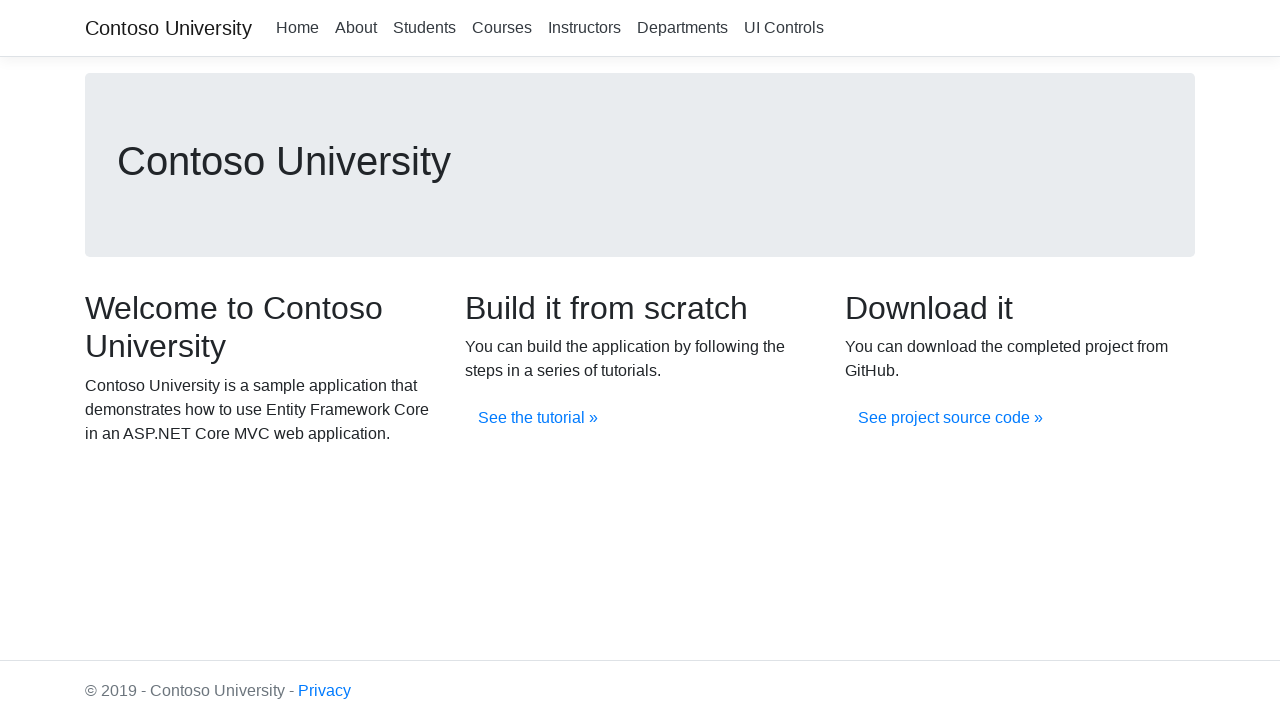

Clicked on the Students link at (424, 28) on xpath=//a[.='Students']
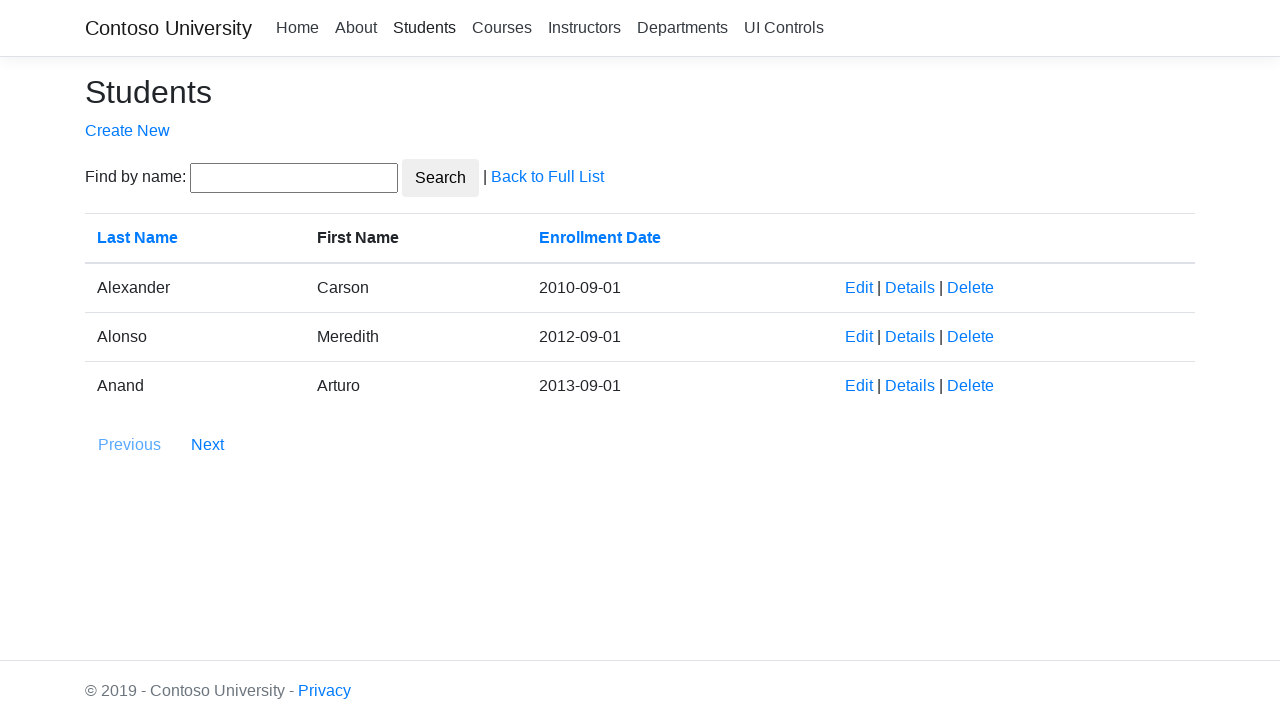

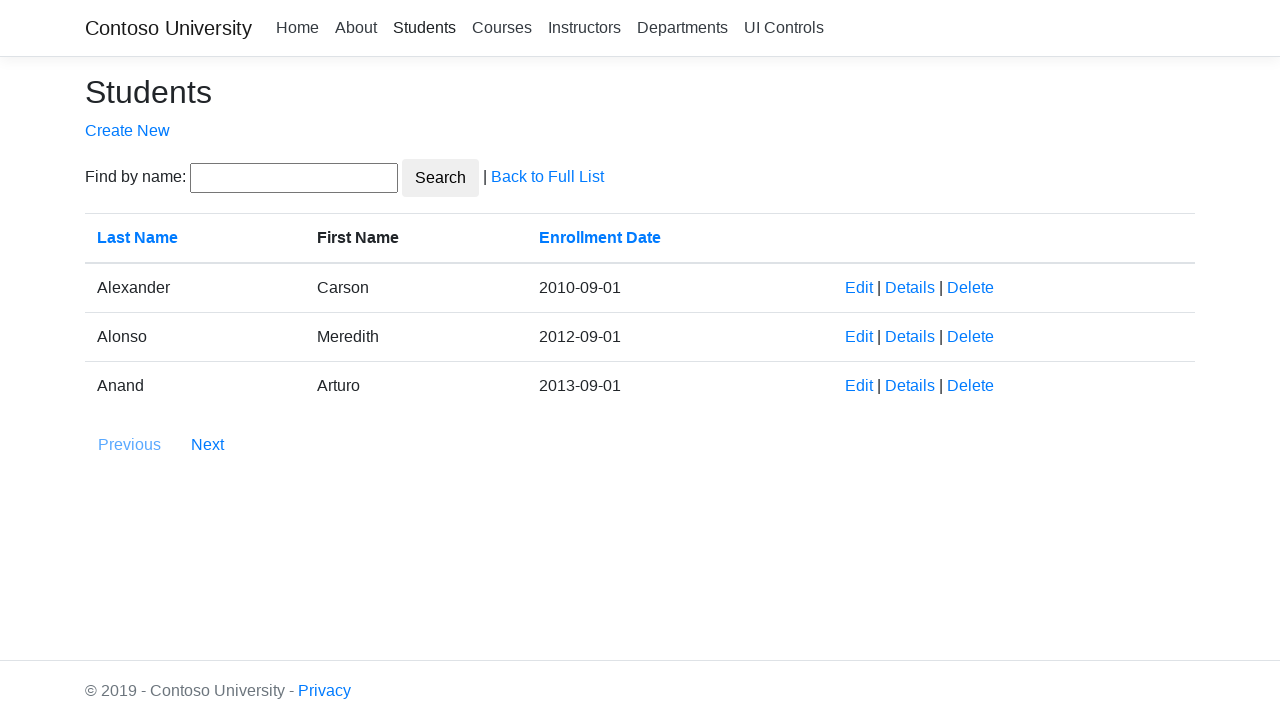